Tests various JavaScript alert dialog interactions including simple alerts, confirmation dialogs with accept/dismiss options, and prompt dialogs with text input

Starting URL: https://automationbysqatools.blogspot.com/2020/08/alerts.html

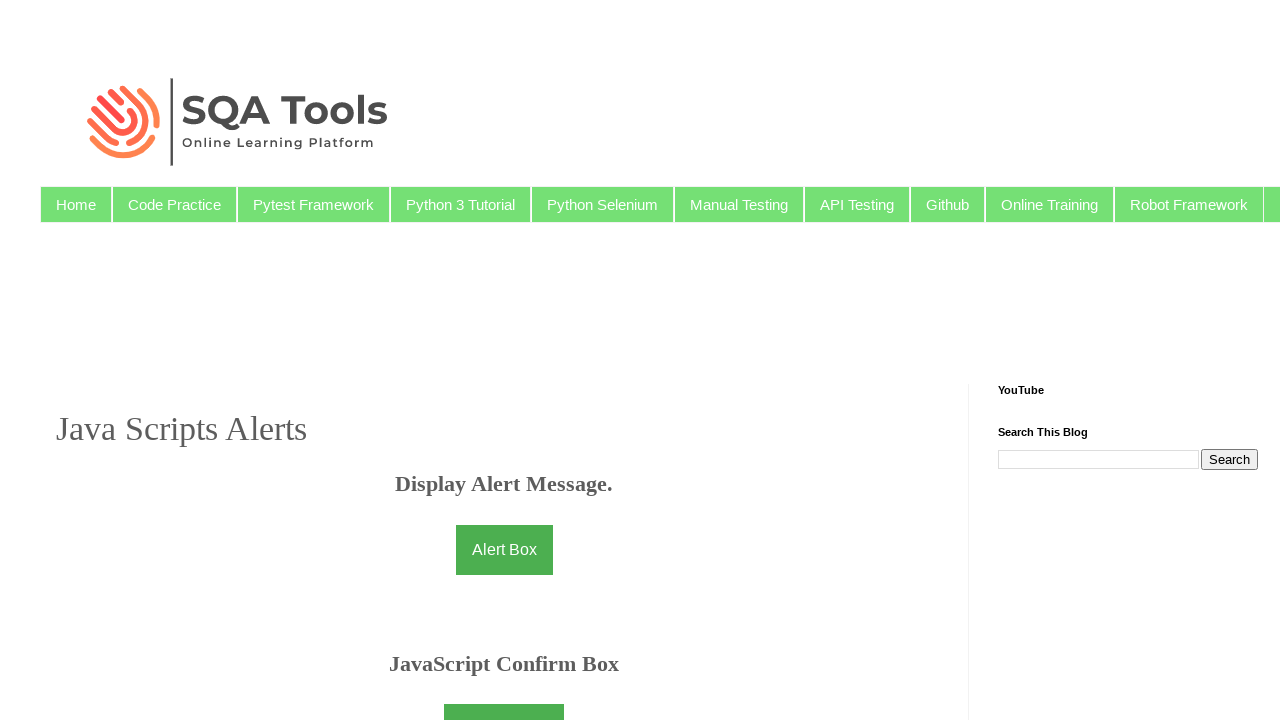

Clicked button to show simple alert at (504, 550) on #btnShowMsg
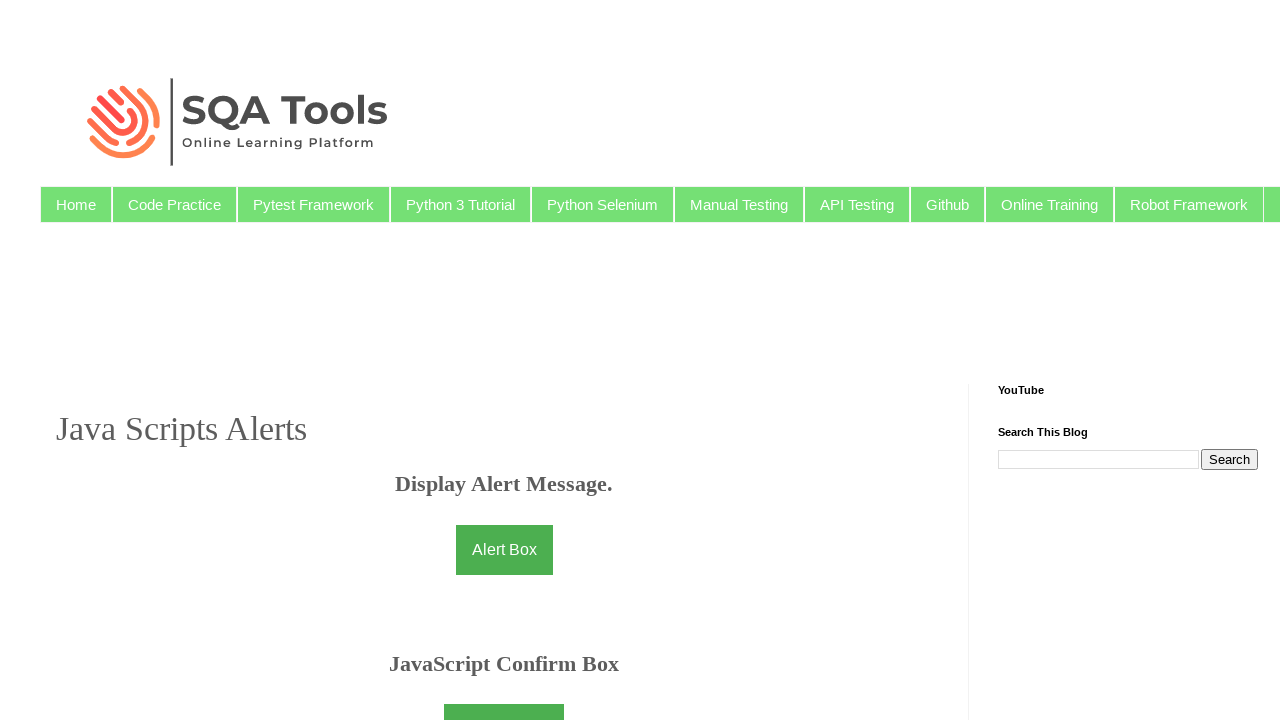

Set up dialog handler to accept simple alert
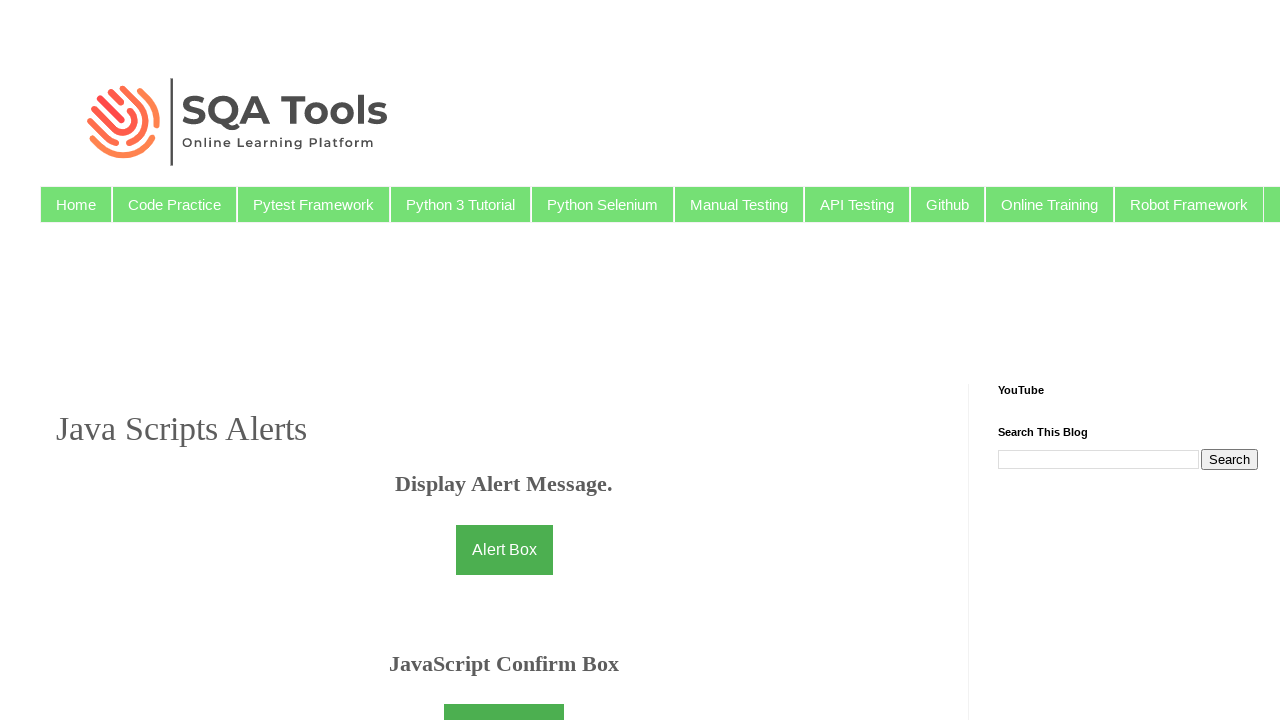

Waited for simple alert to be processed
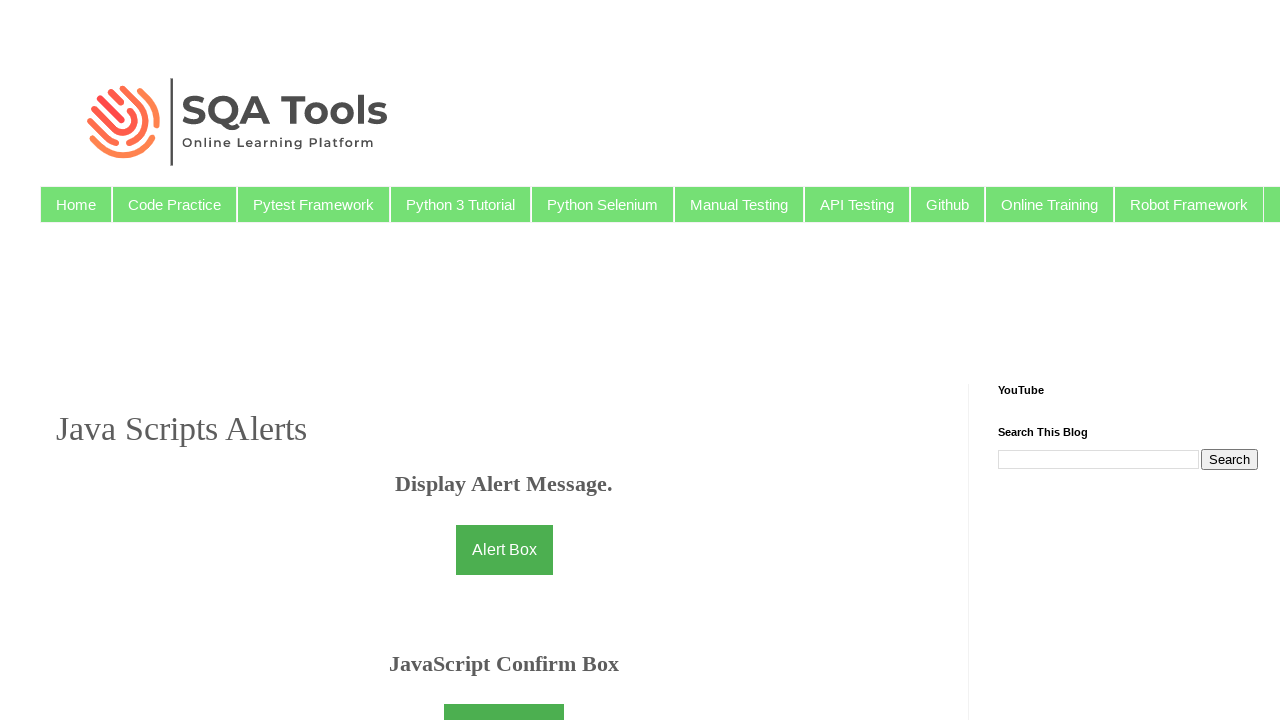

Clicked button to show confirmation dialog at (504, 695) on #button
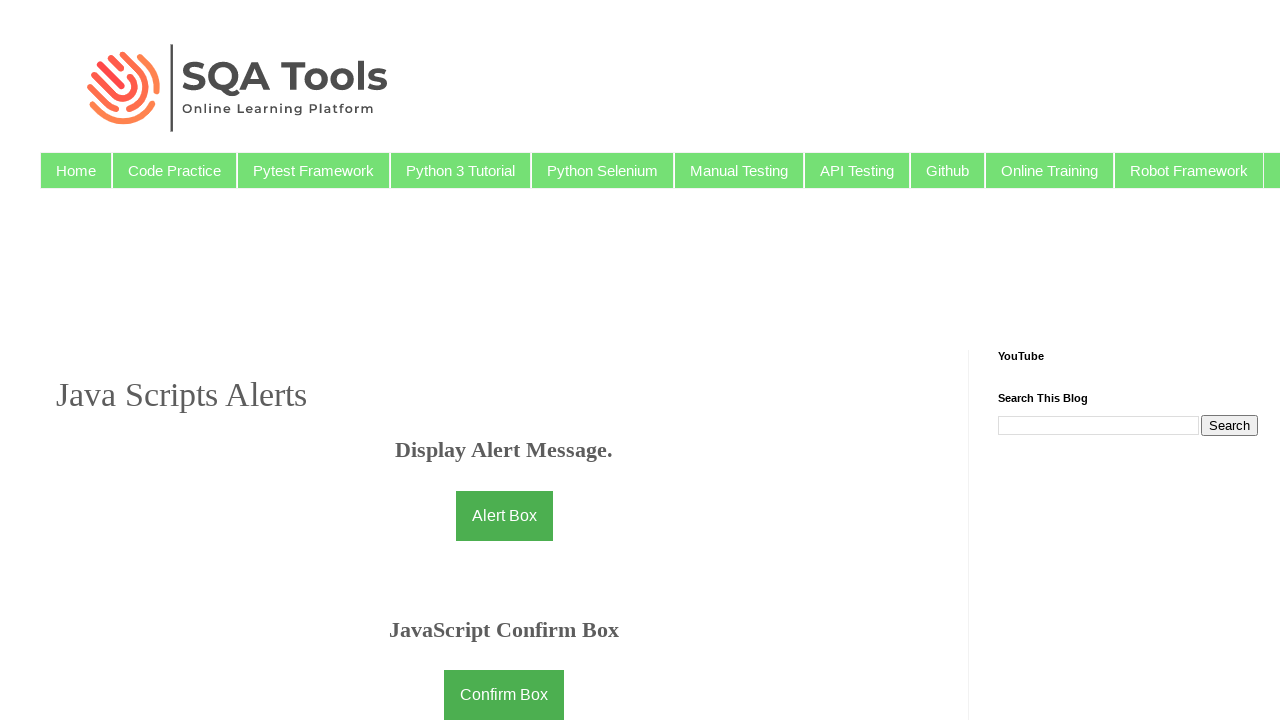

Set up dialog handler to accept confirmation dialog
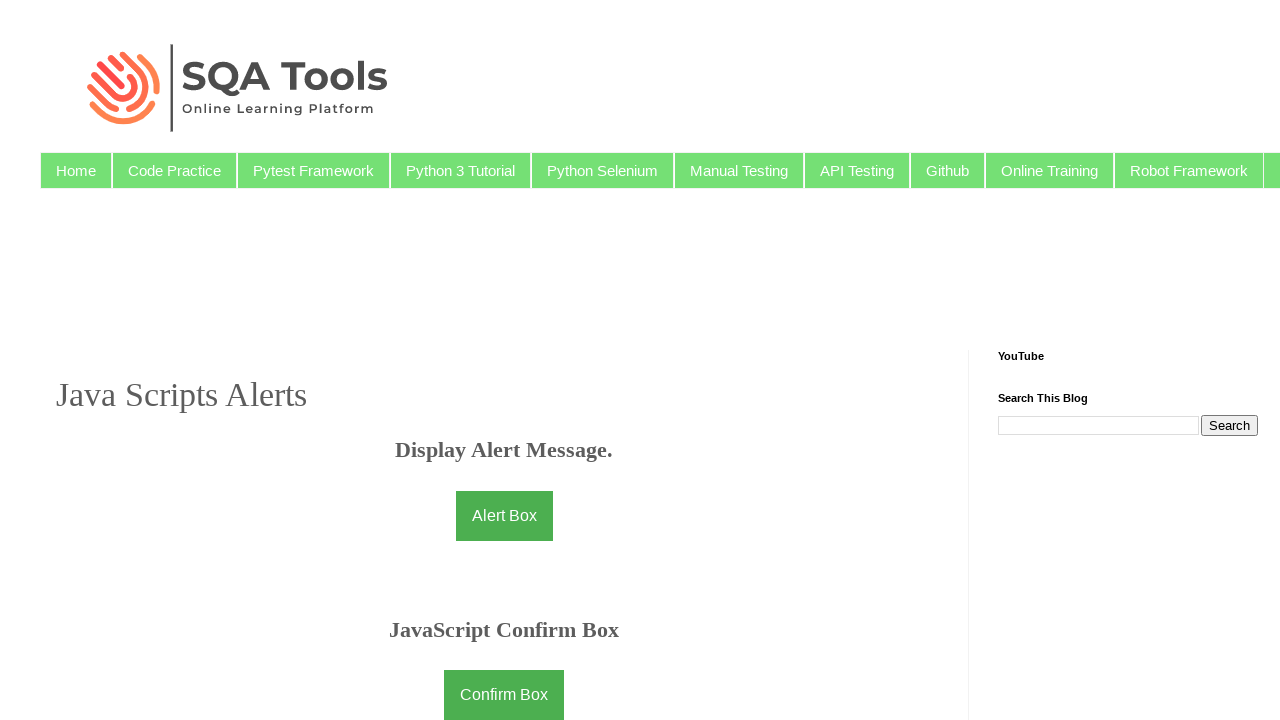

Waited for confirmation dialog to be processed
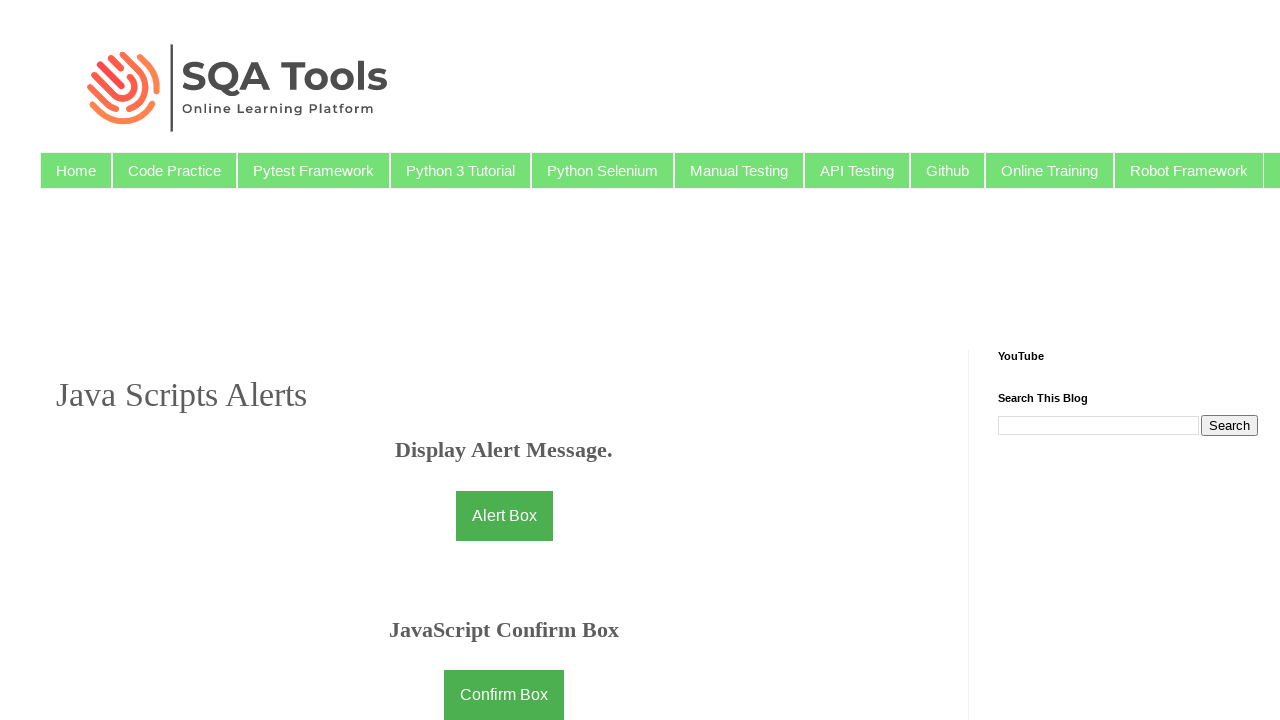

Verified acceptance message appeared in #demo element
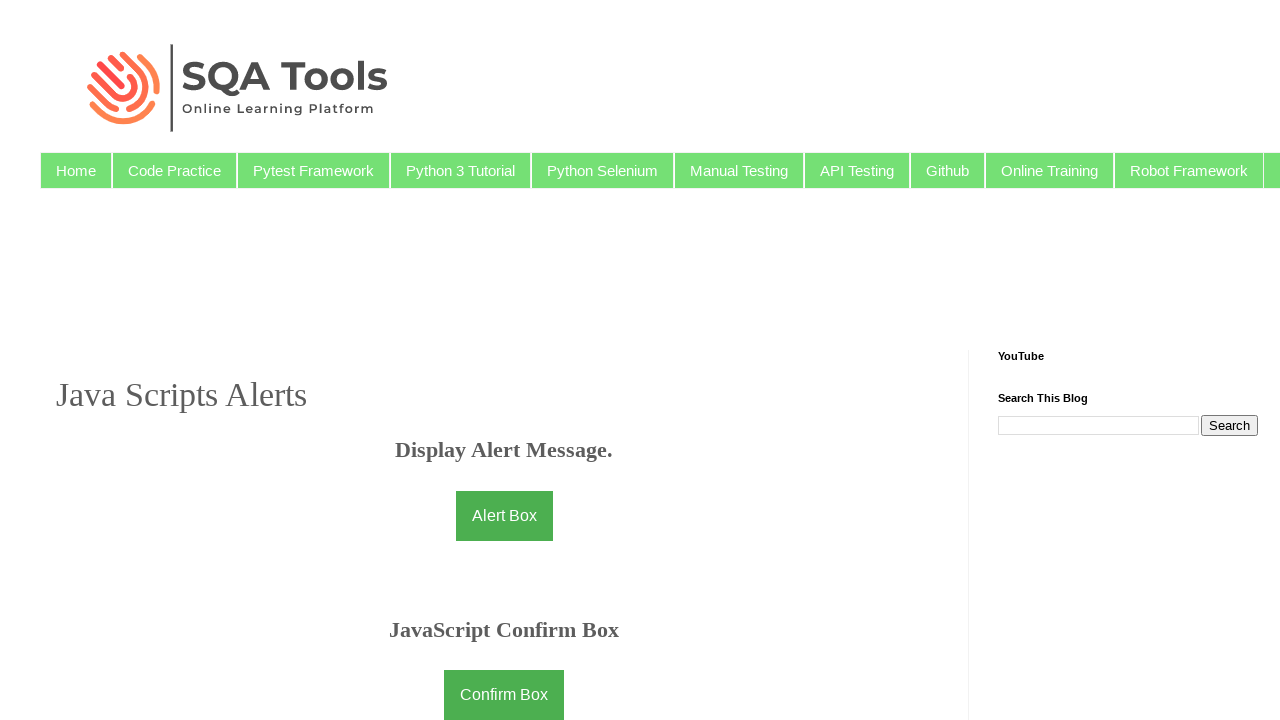

Clicked button to show confirmation dialog again at (504, 695) on #button
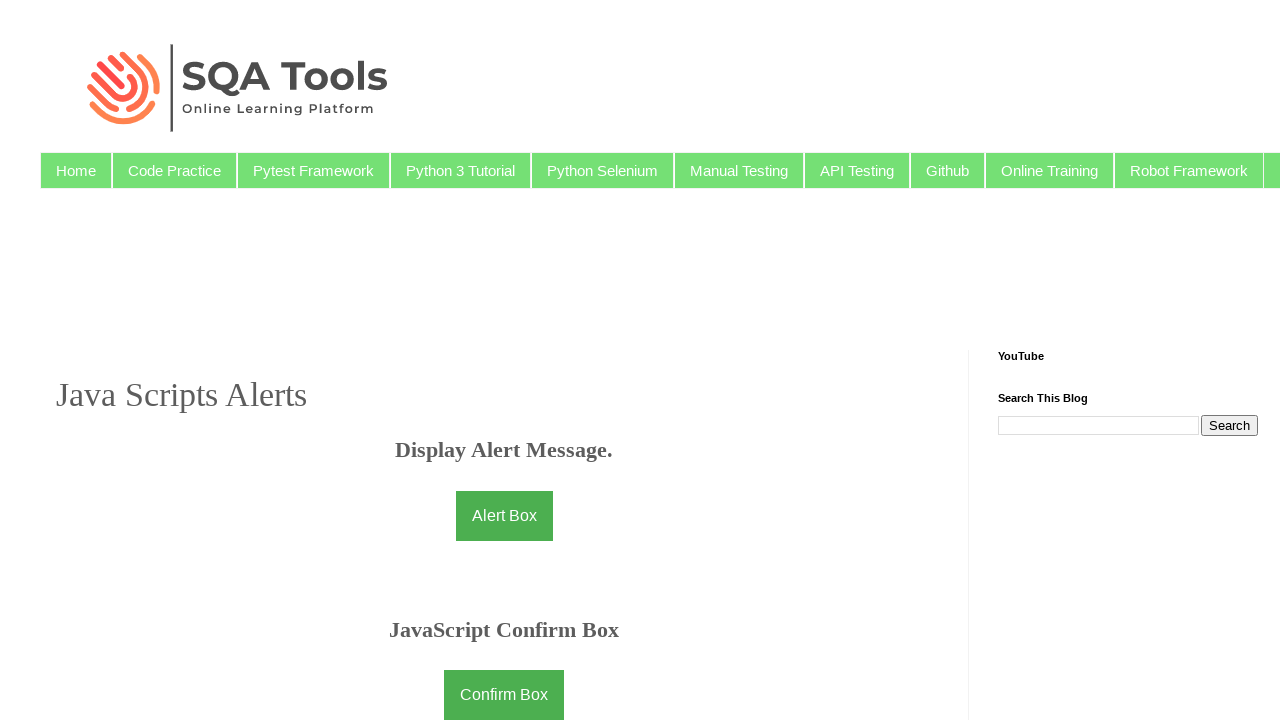

Set up dialog handler to dismiss confirmation dialog
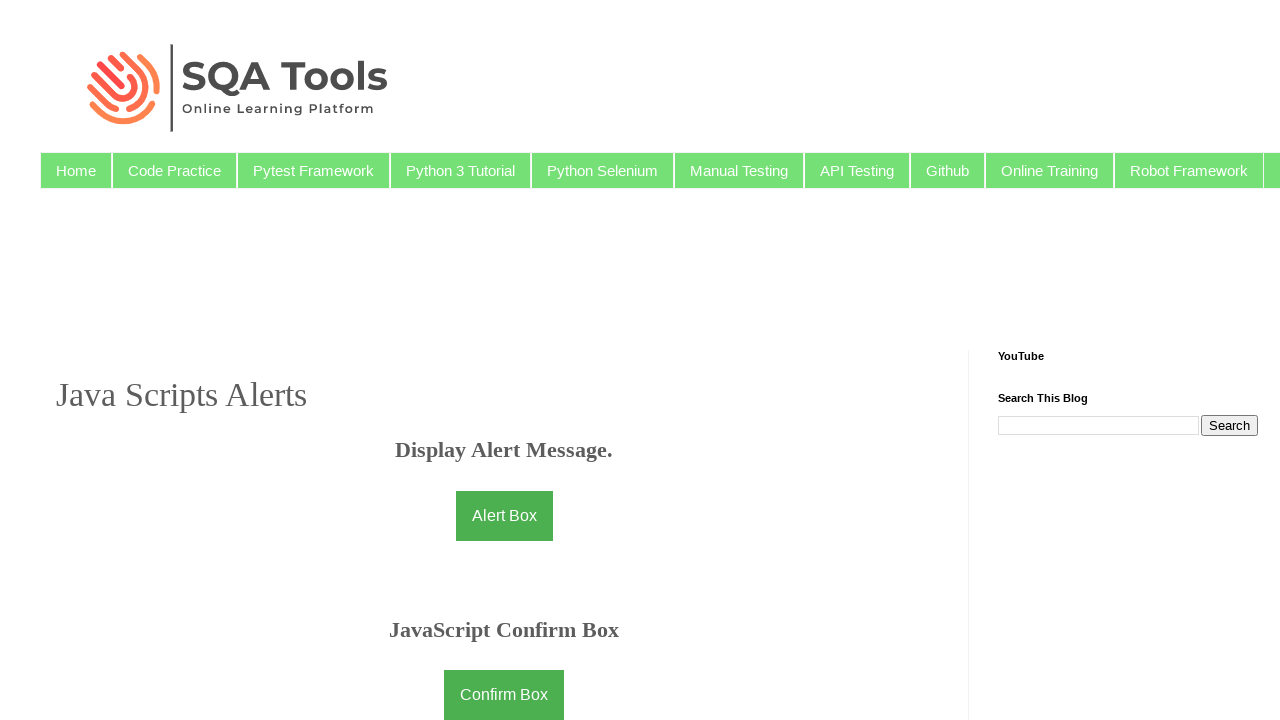

Waited for confirmation dialog to be dismissed
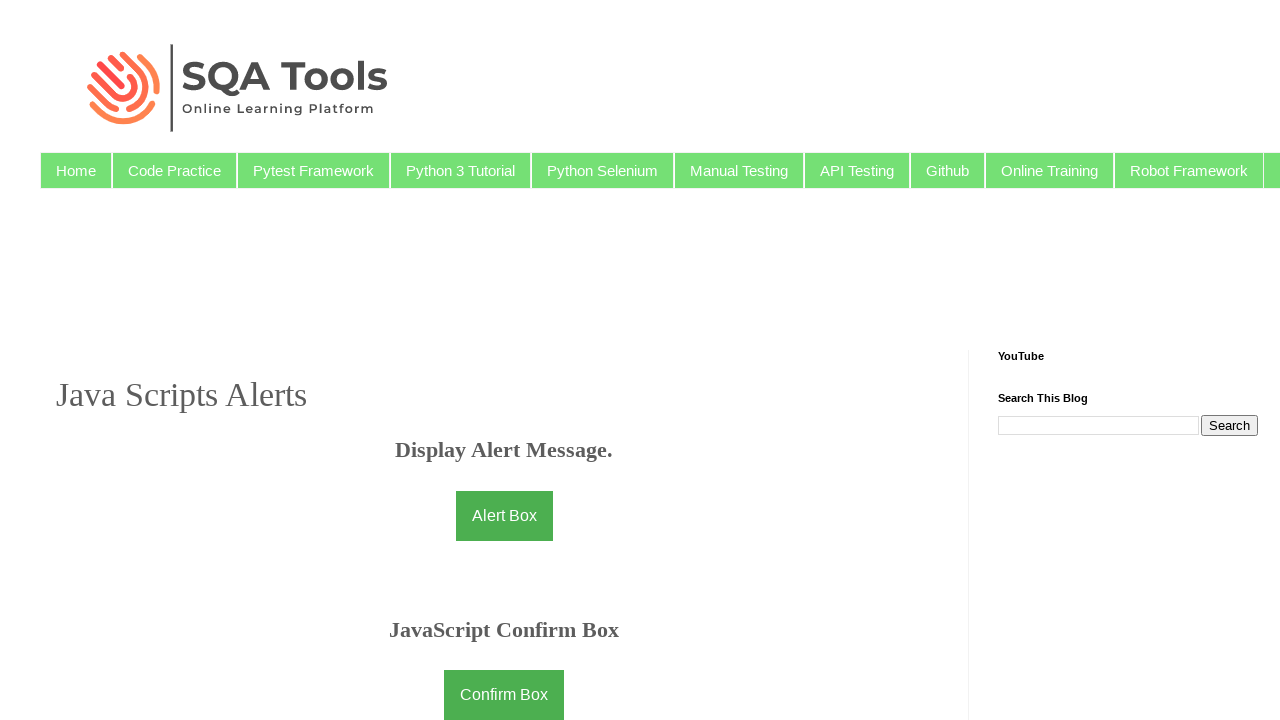

Verified dismissal message appeared in #demo element
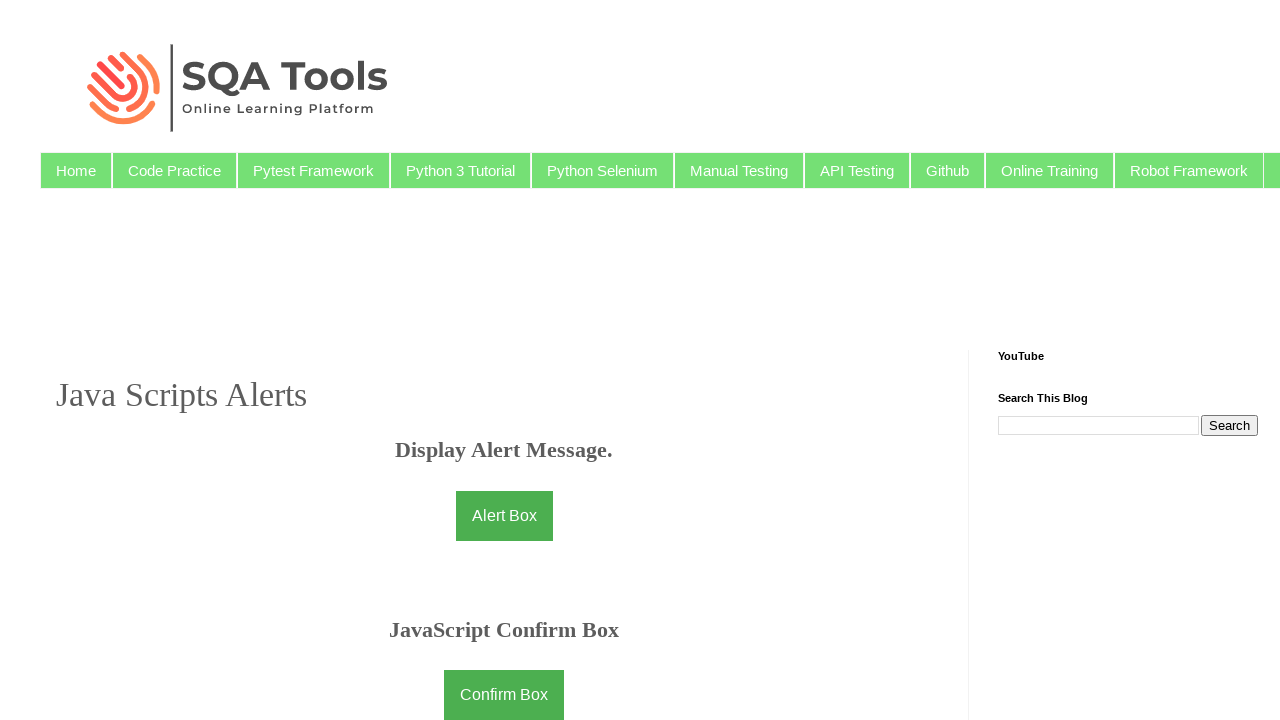

Clicked button to show prompt dialog at (504, 360) on #promptbtn
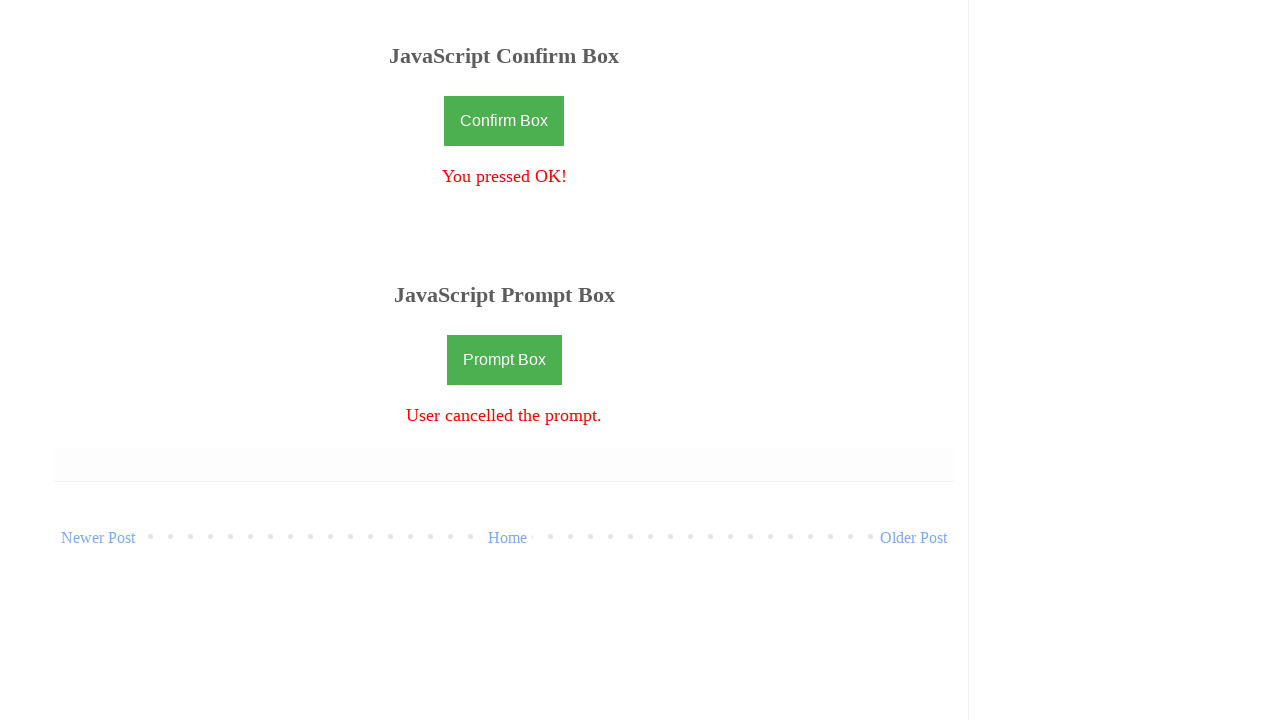

Set up dialog handler to accept prompt dialog with input 'SQATools'
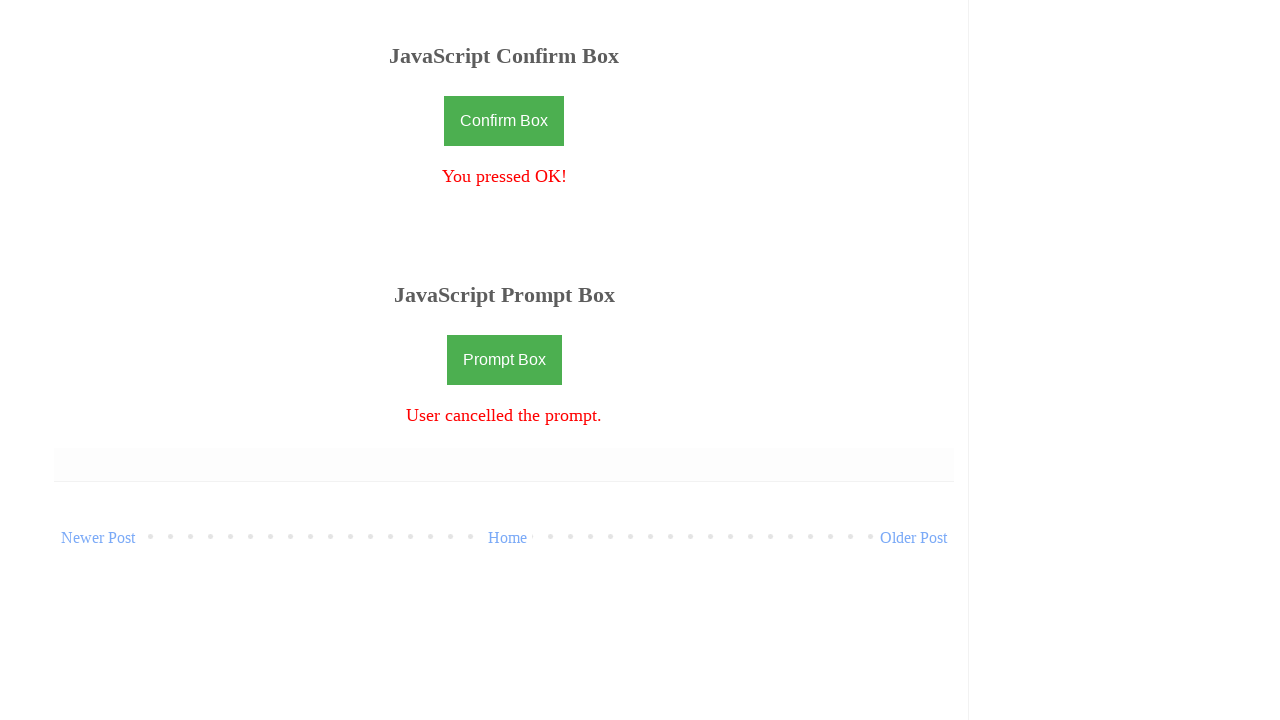

Waited for prompt dialog to be processed with text input
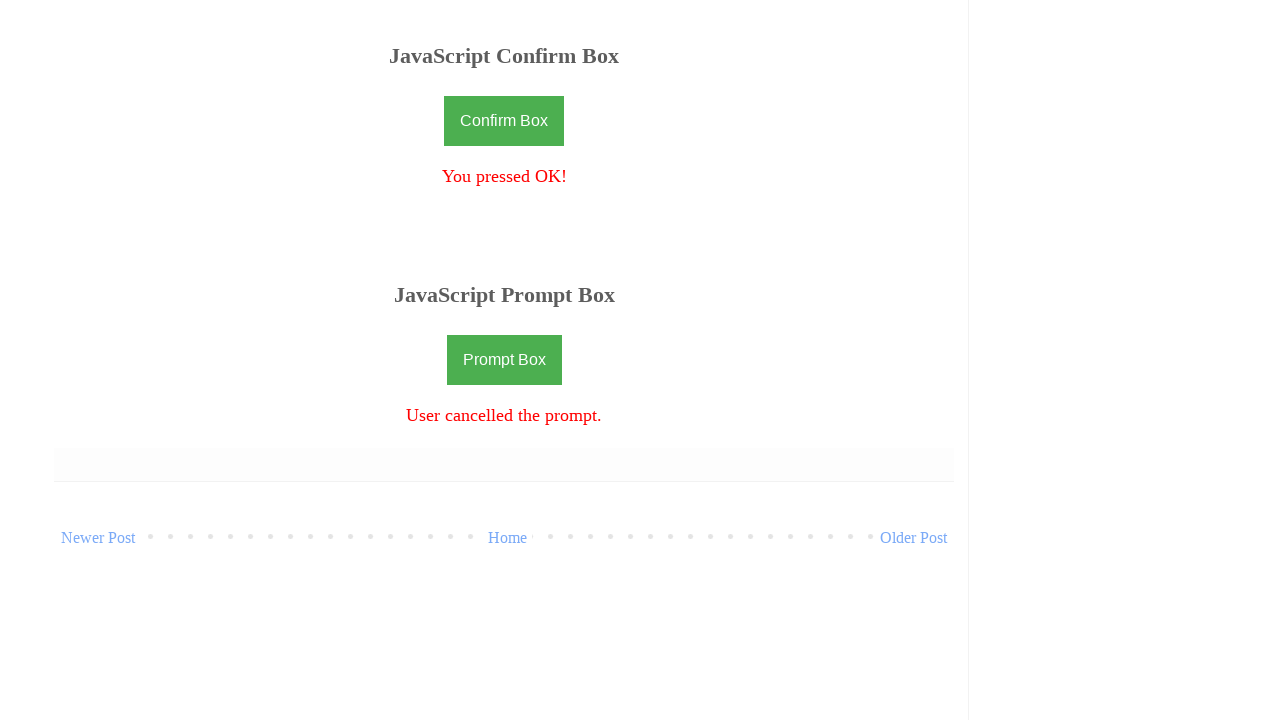

Verified prompt acceptance message appeared in #prompt element
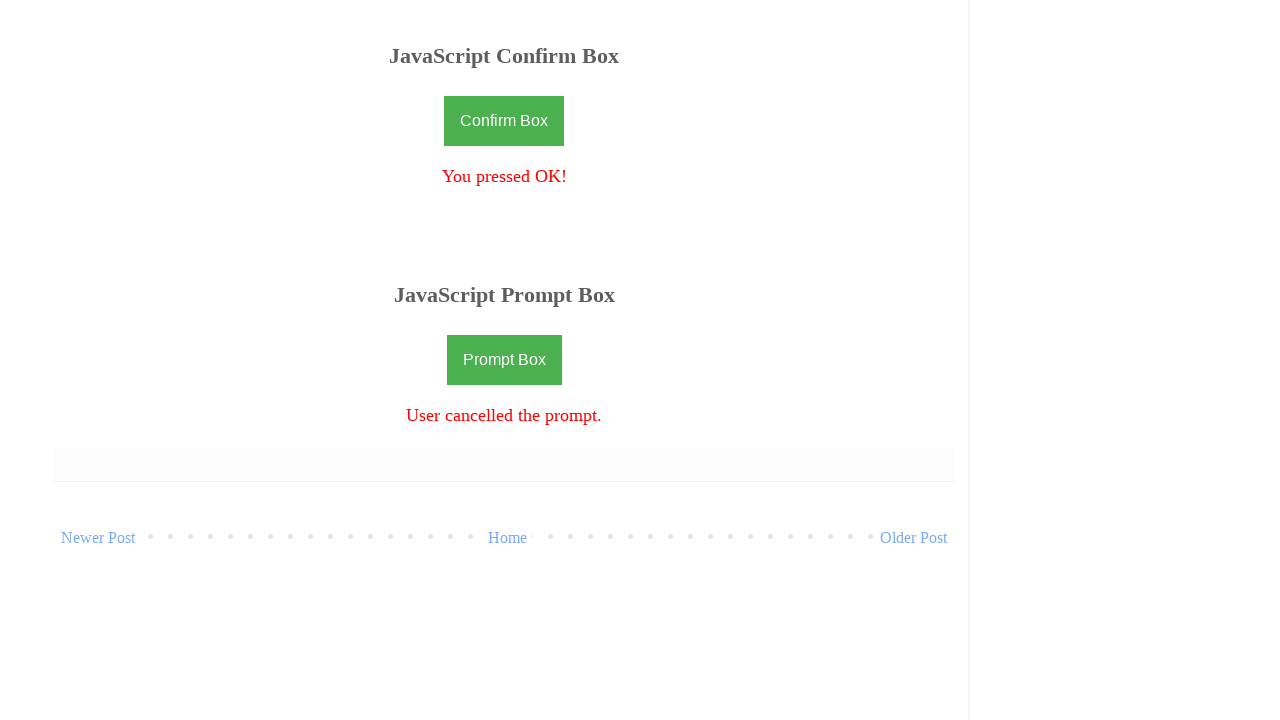

Clicked button to show prompt dialog again at (504, 360) on #promptbtn
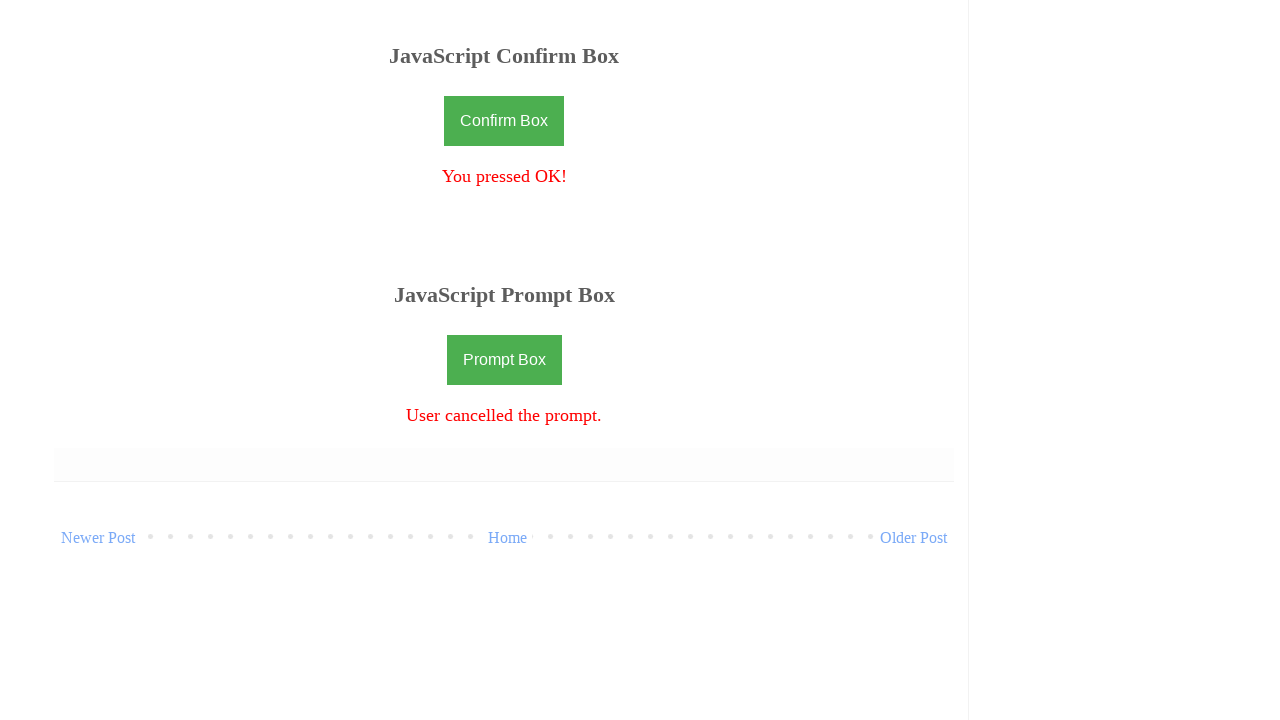

Set up dialog handler to dismiss prompt dialog
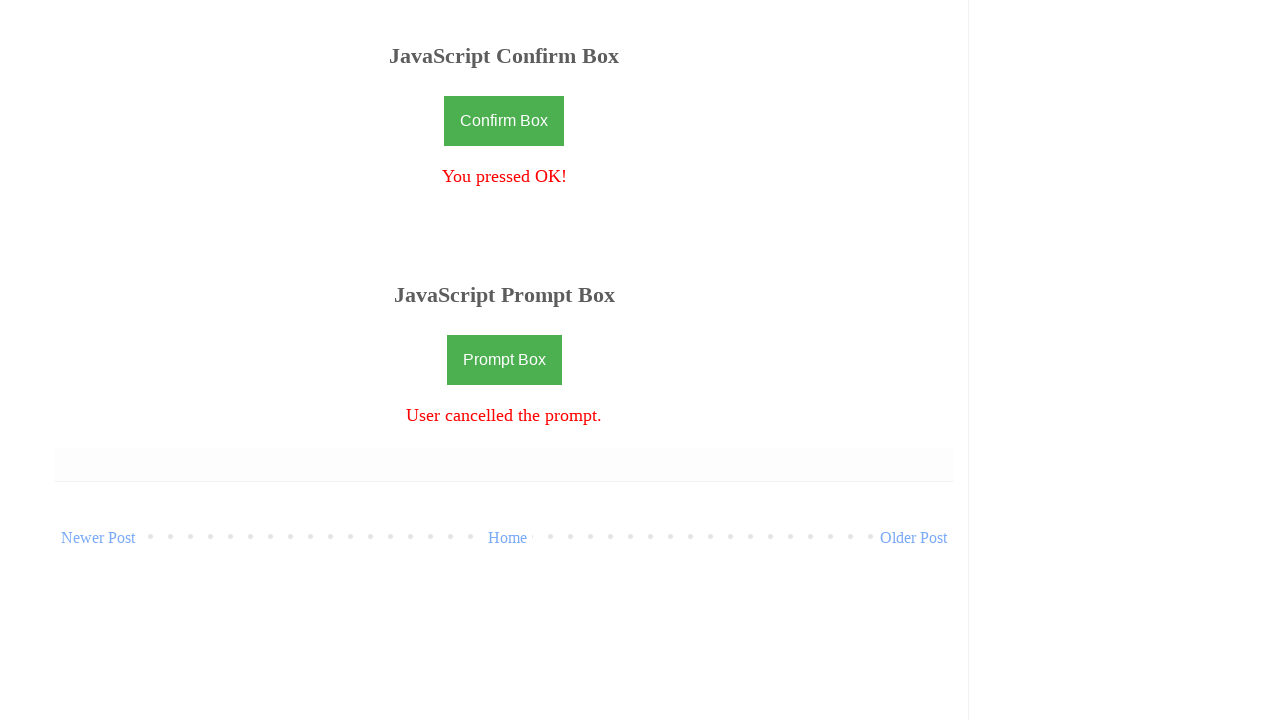

Waited for prompt dialog to be dismissed
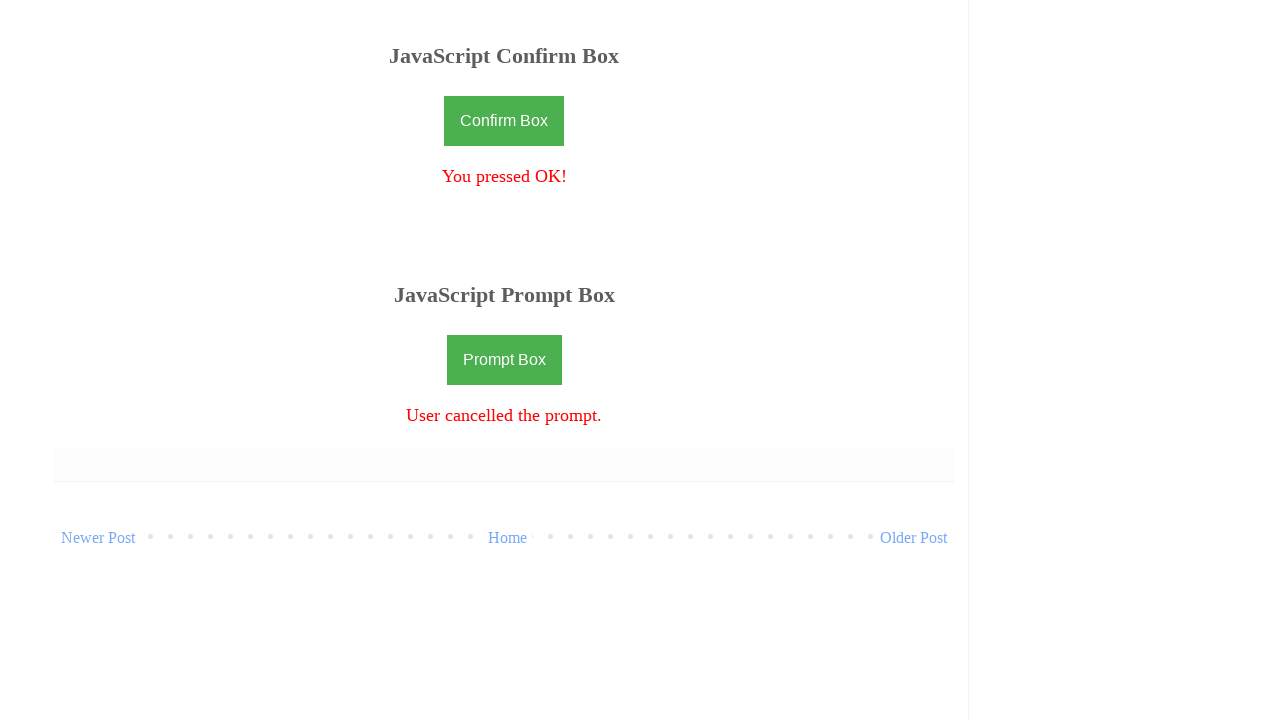

Verified prompt dismissal message appeared in #prompt element
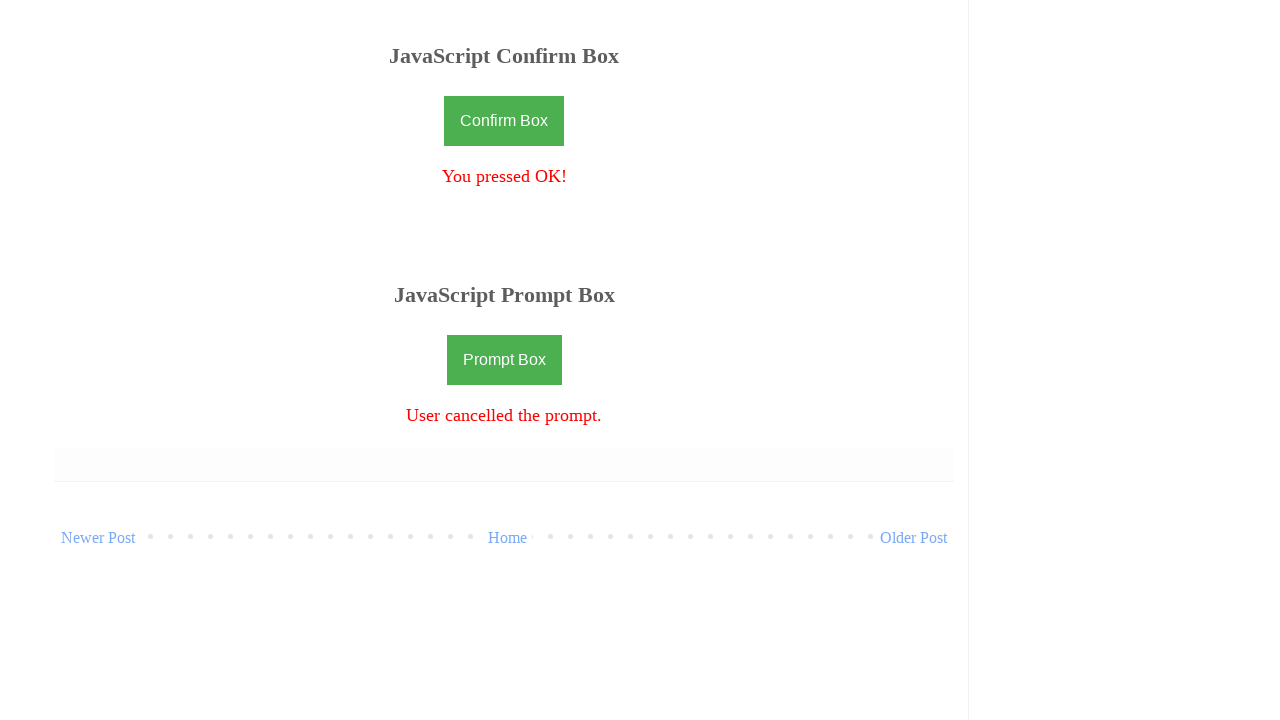

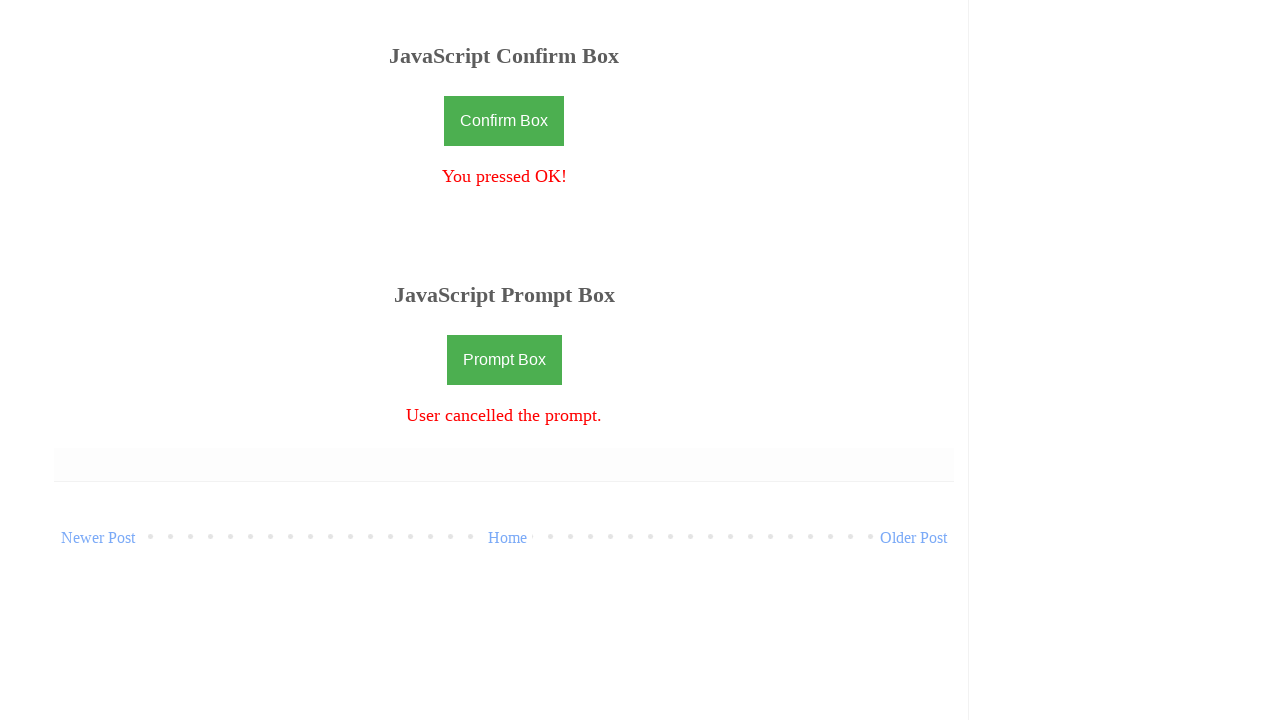